Tests an explicit wait scenario by waiting for a price element to display "100", then clicking a book button, calculating a mathematical answer based on a displayed value, filling in the answer field, and submitting the form.

Starting URL: http://suninjuly.github.io/explicit_wait2.html

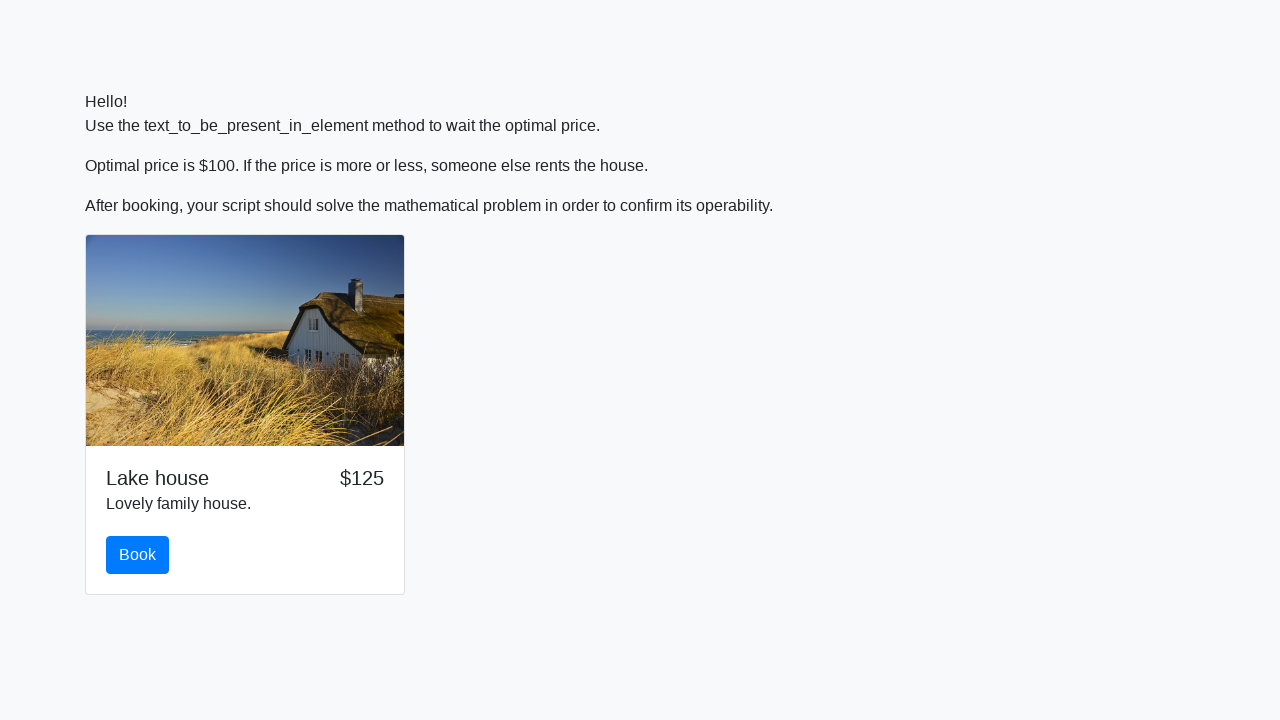

Waited for price element to display '100'
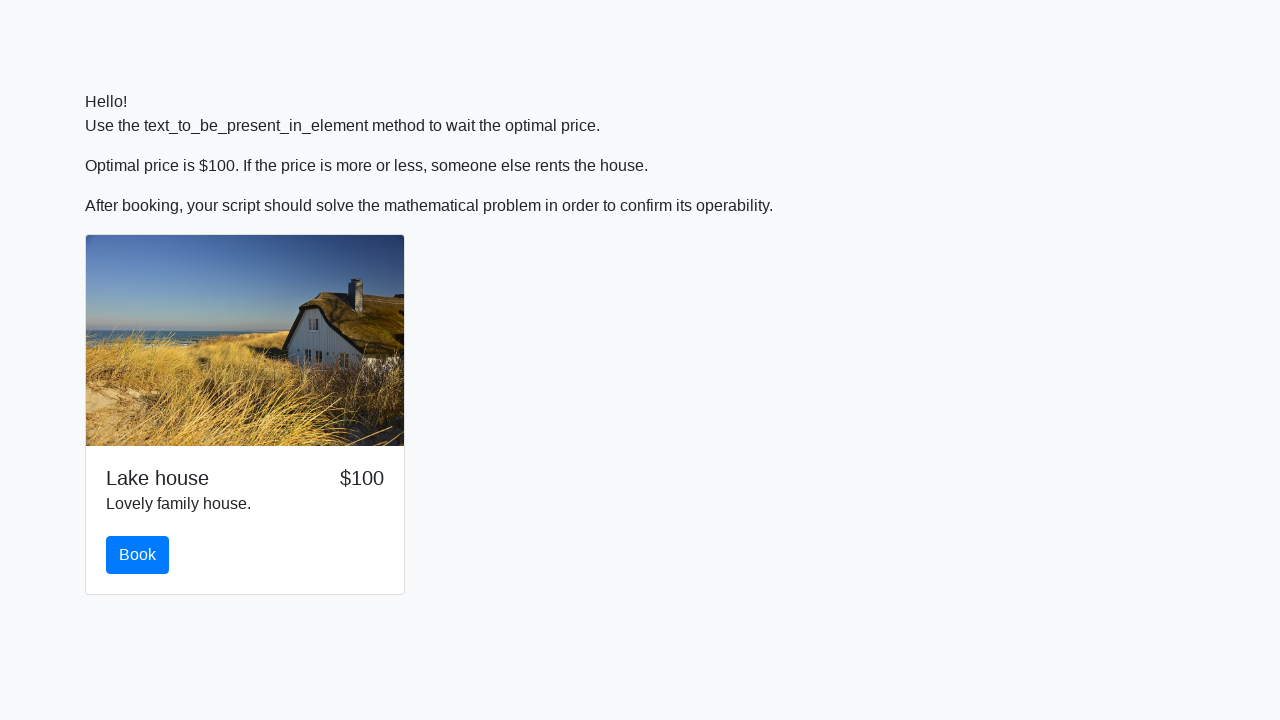

Clicked the book button at (138, 555) on button#book
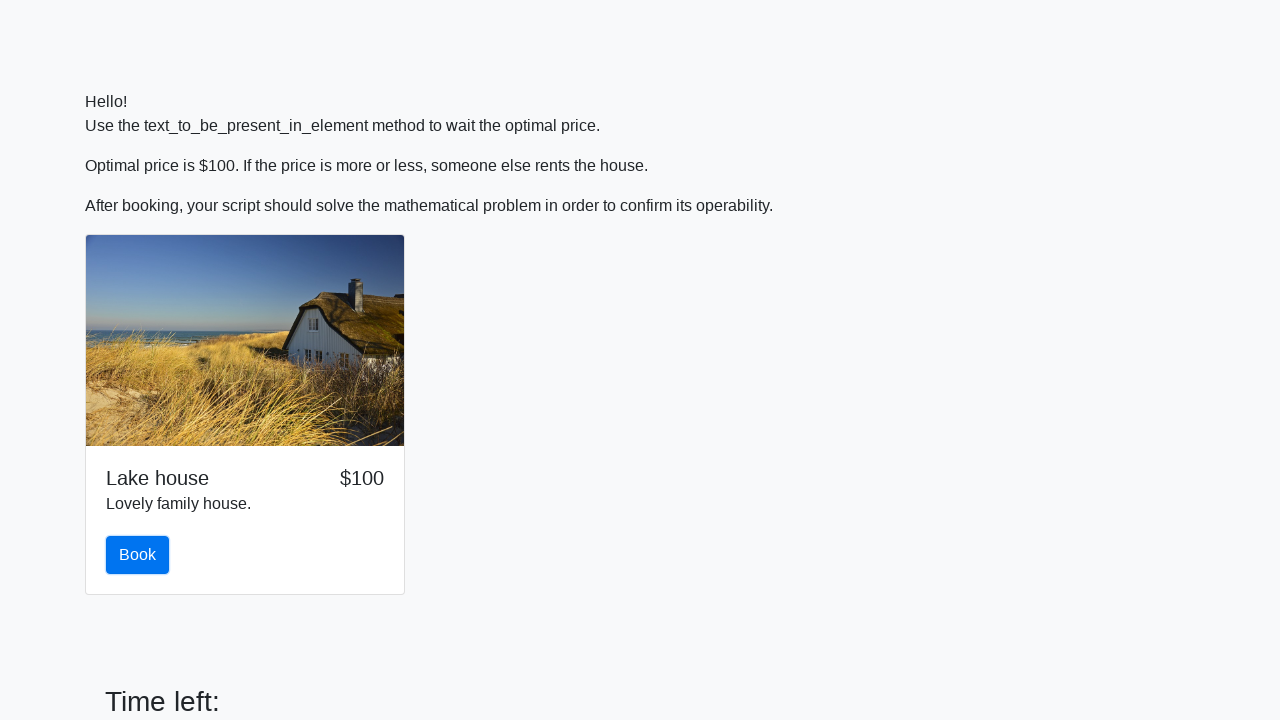

Retrieved input value: 716
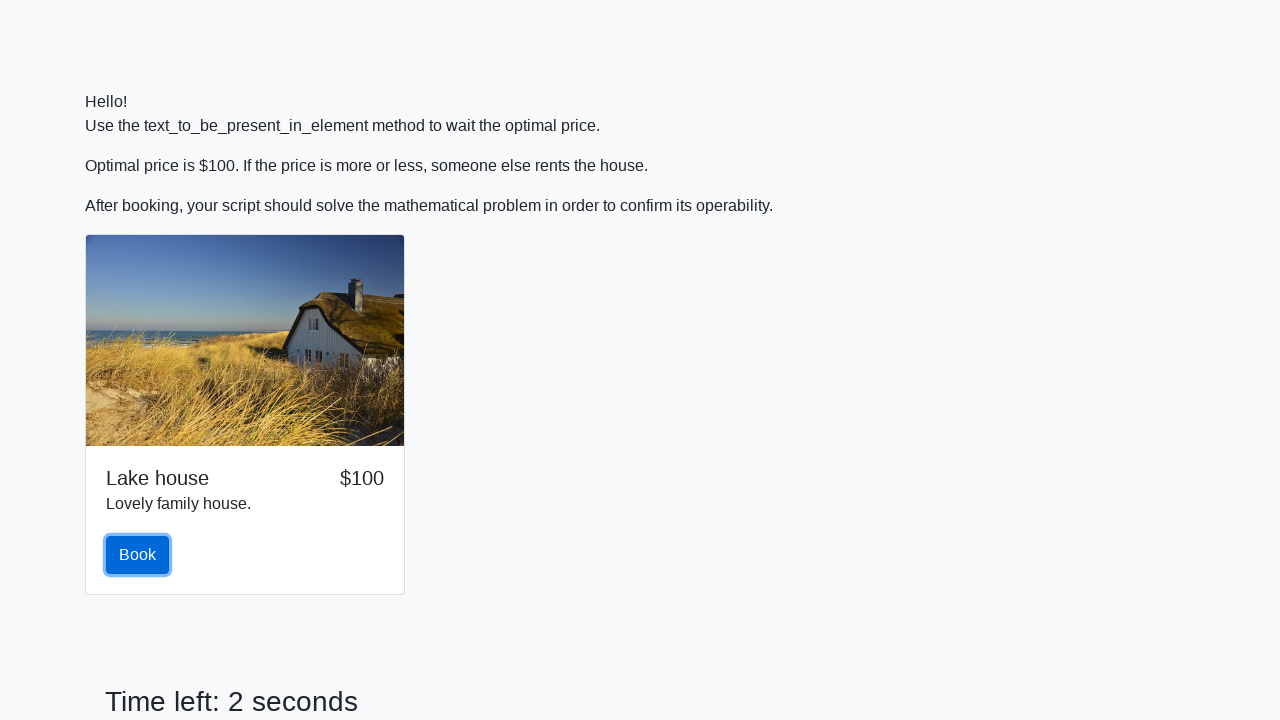

Calculated mathematical answer: 1.2096440891047202
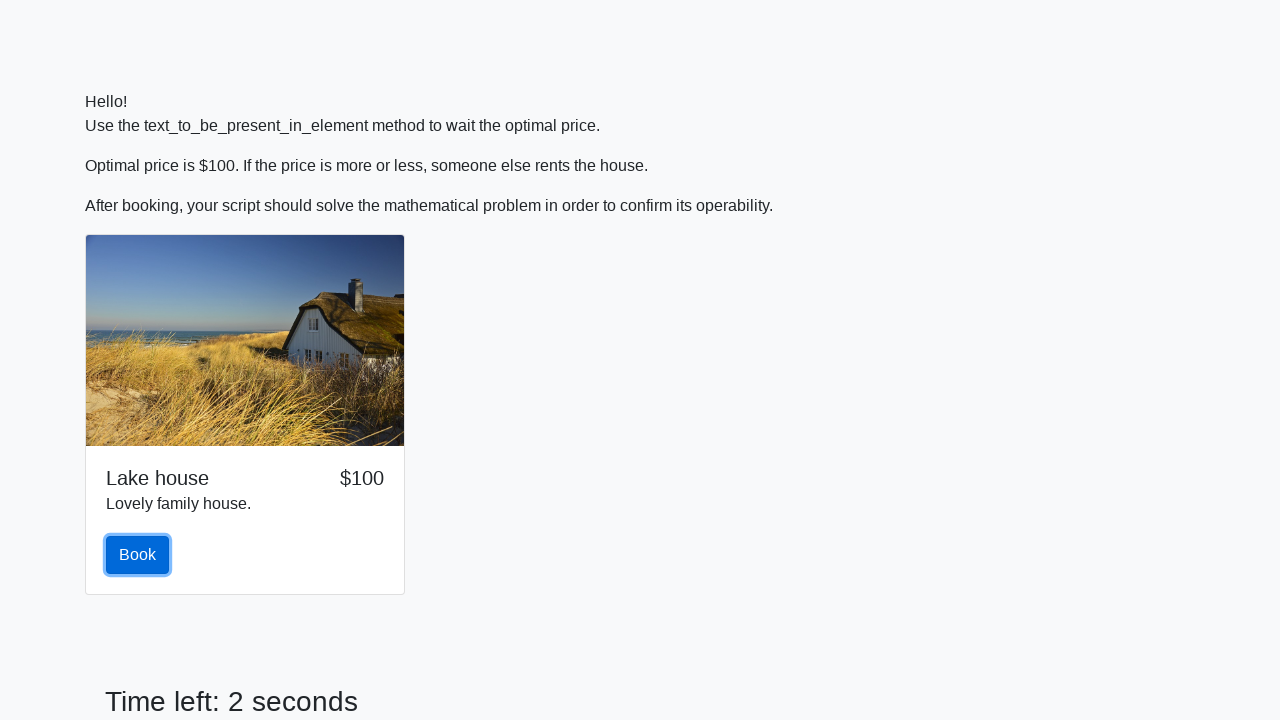

Filled answer field with calculated value on input#answer
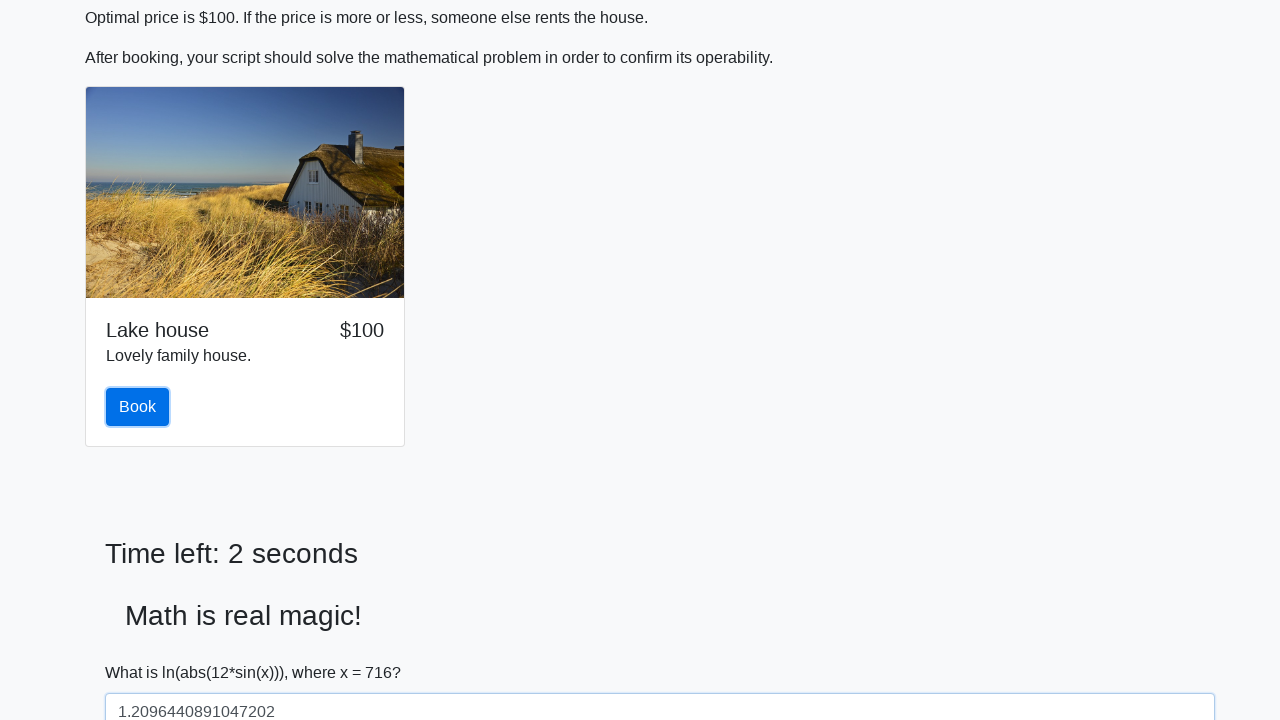

Clicked solve button to submit form at (143, 651) on button#solve
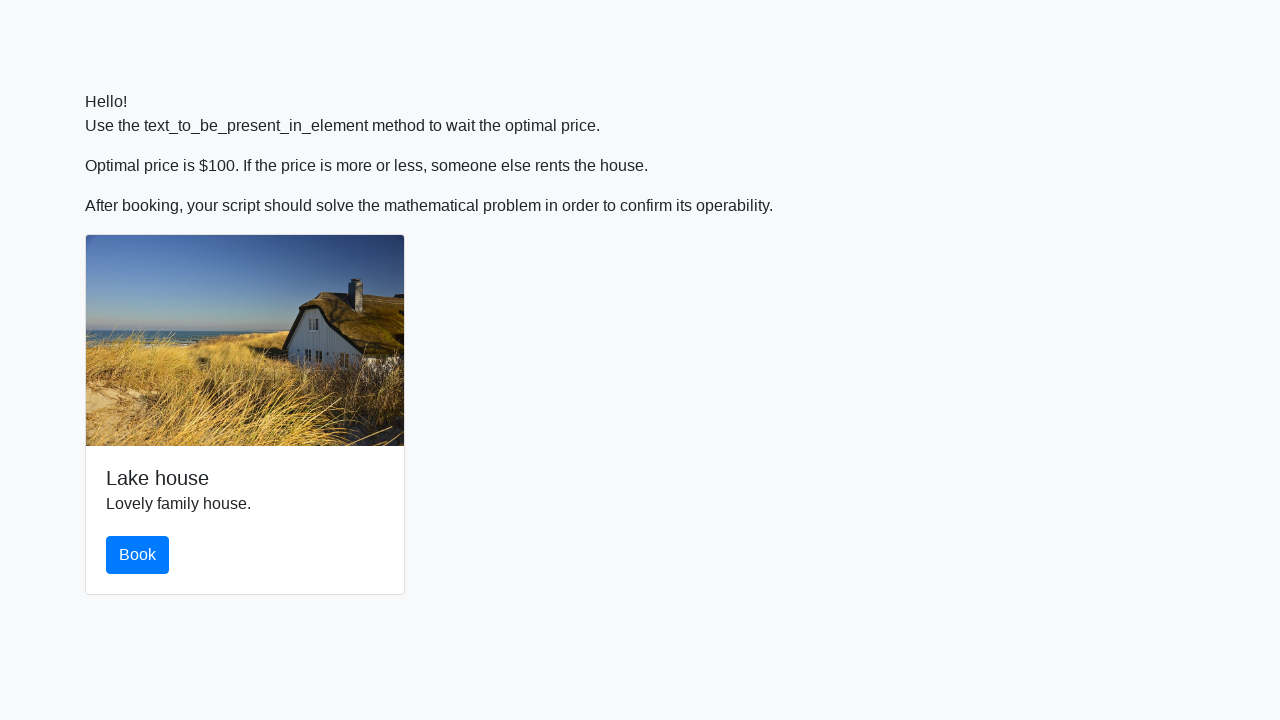

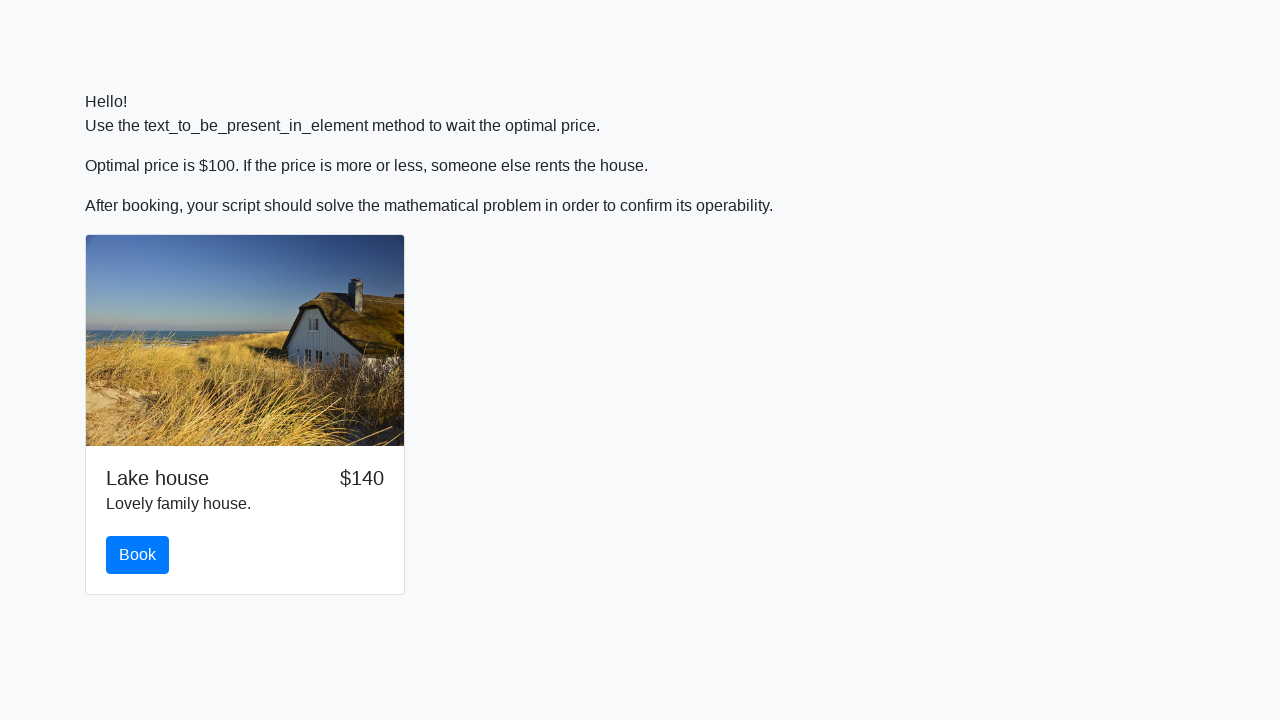